Navigates to a GitHub user's repositories page and verifies that repository listings are displayed with their details

Starting URL: https://github.com/torvalds?tab=repositories

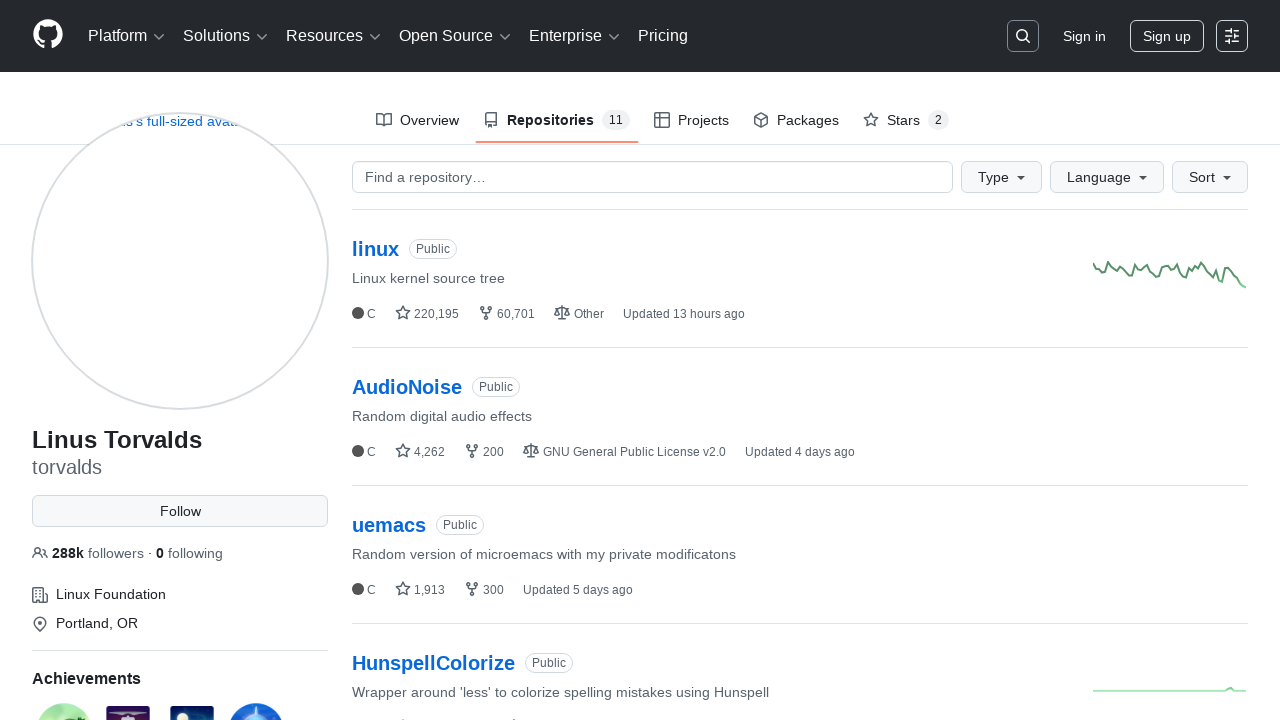

Waited for repository list to load on Linus Torvalds' repositories page
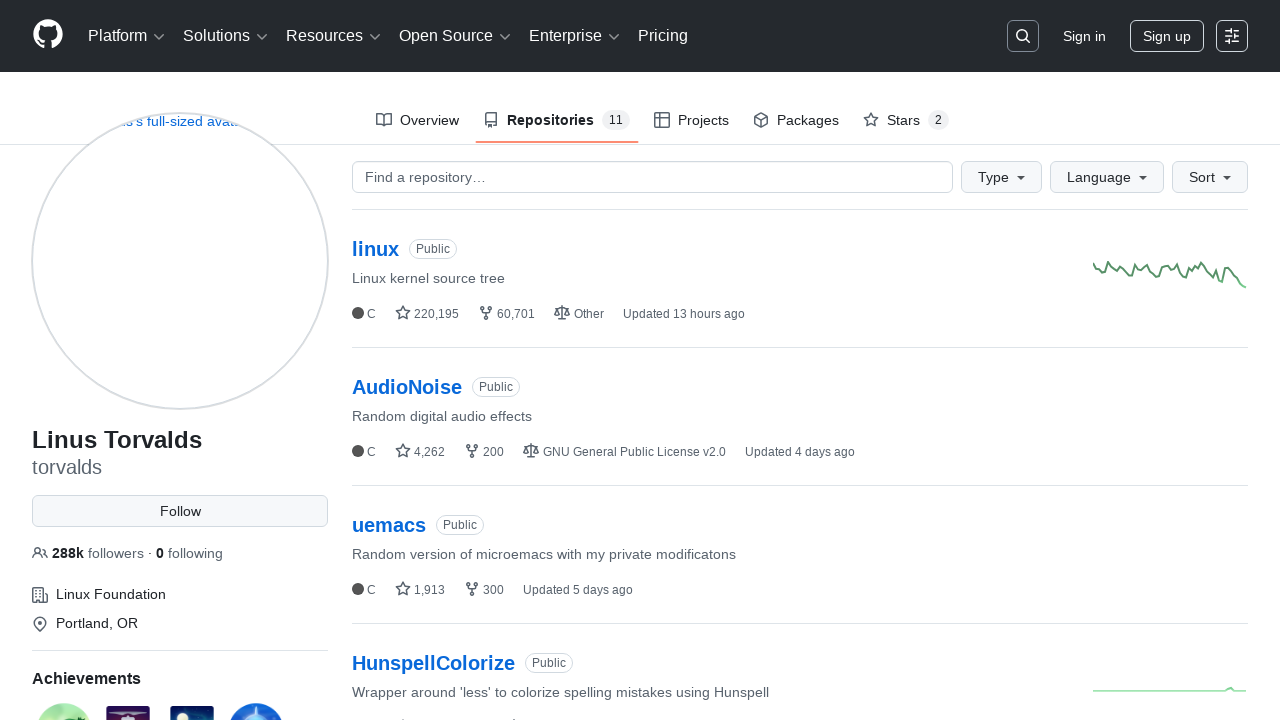

Clicked on the first repository link at (376, 249) on h3 a[href*='/torvalds/'] >> nth=0
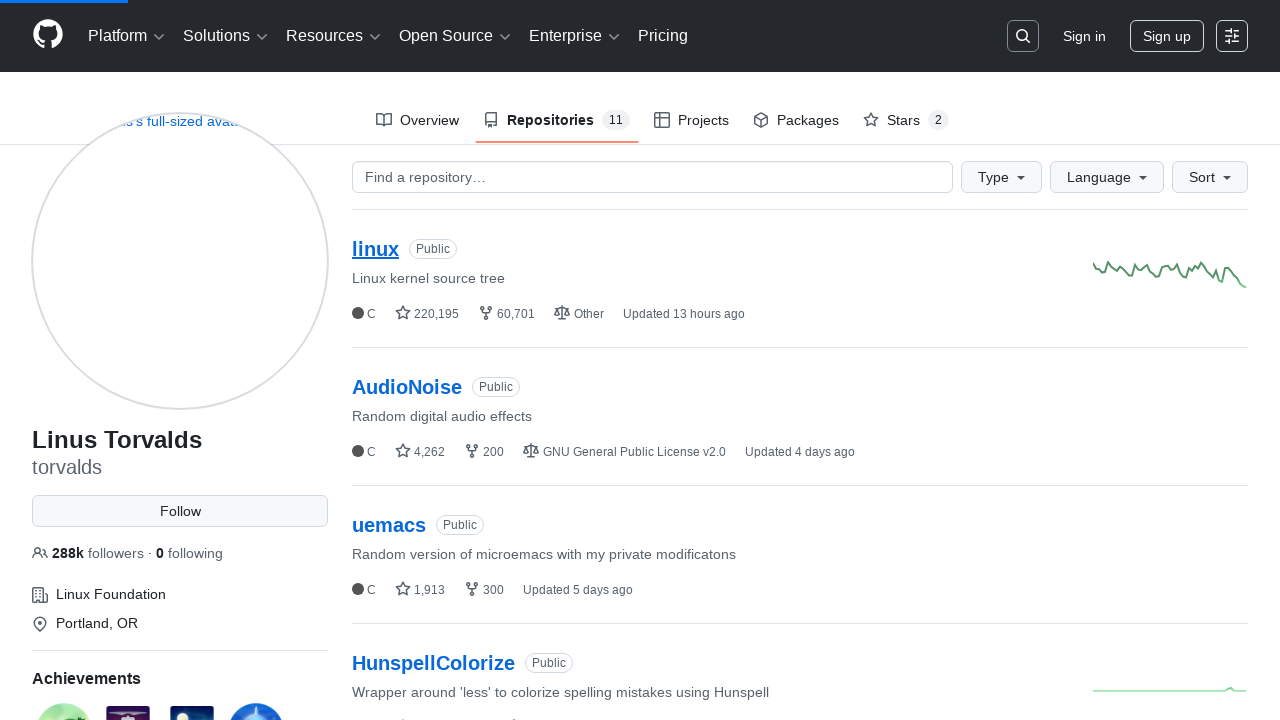

Verified repository details page loaded with name and header information
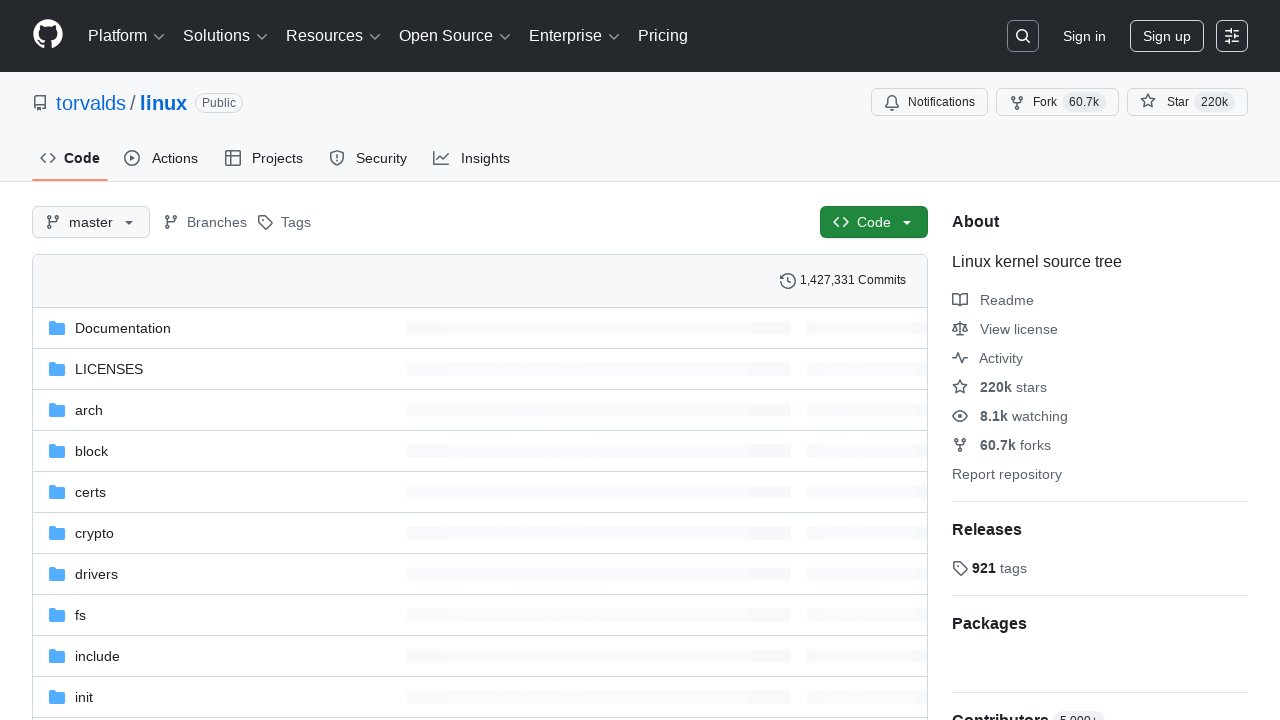

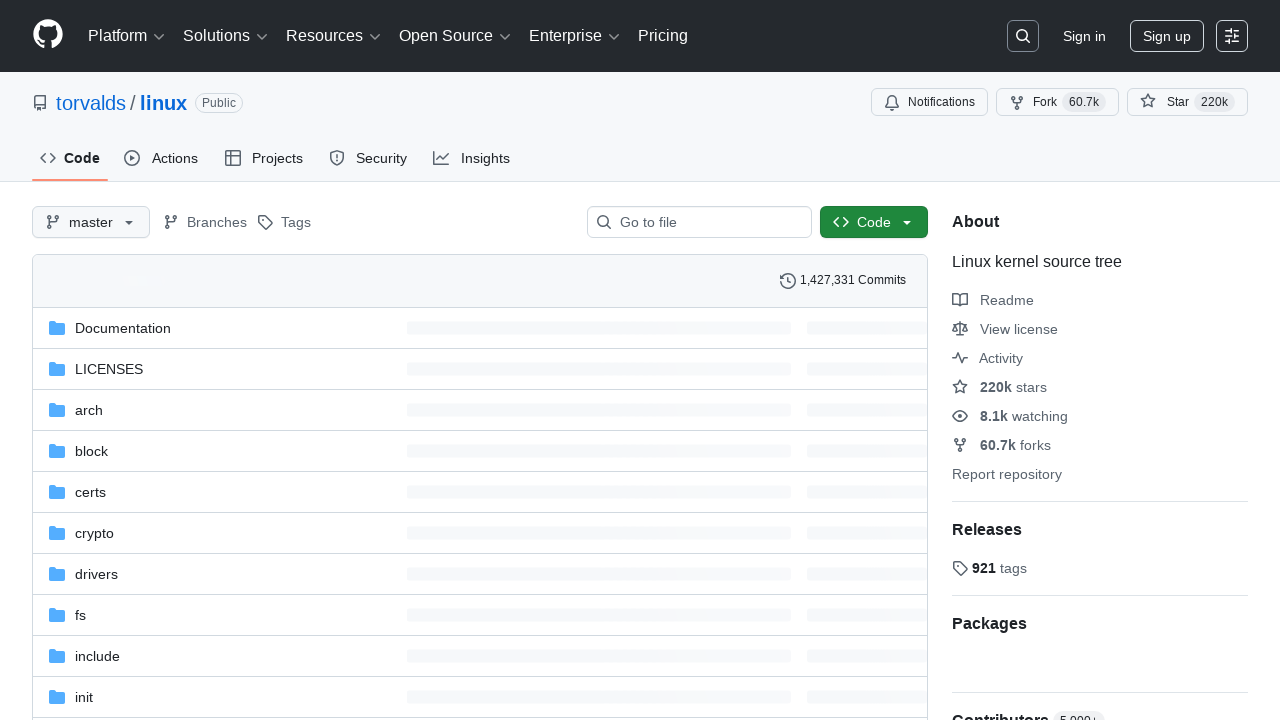